Tests handling a JavaScript confirmation dialog by clicking a button to trigger the confirm alert, verifying the alert text, and accepting it

Starting URL: https://v1.training-support.net/selenium/javascript-alerts

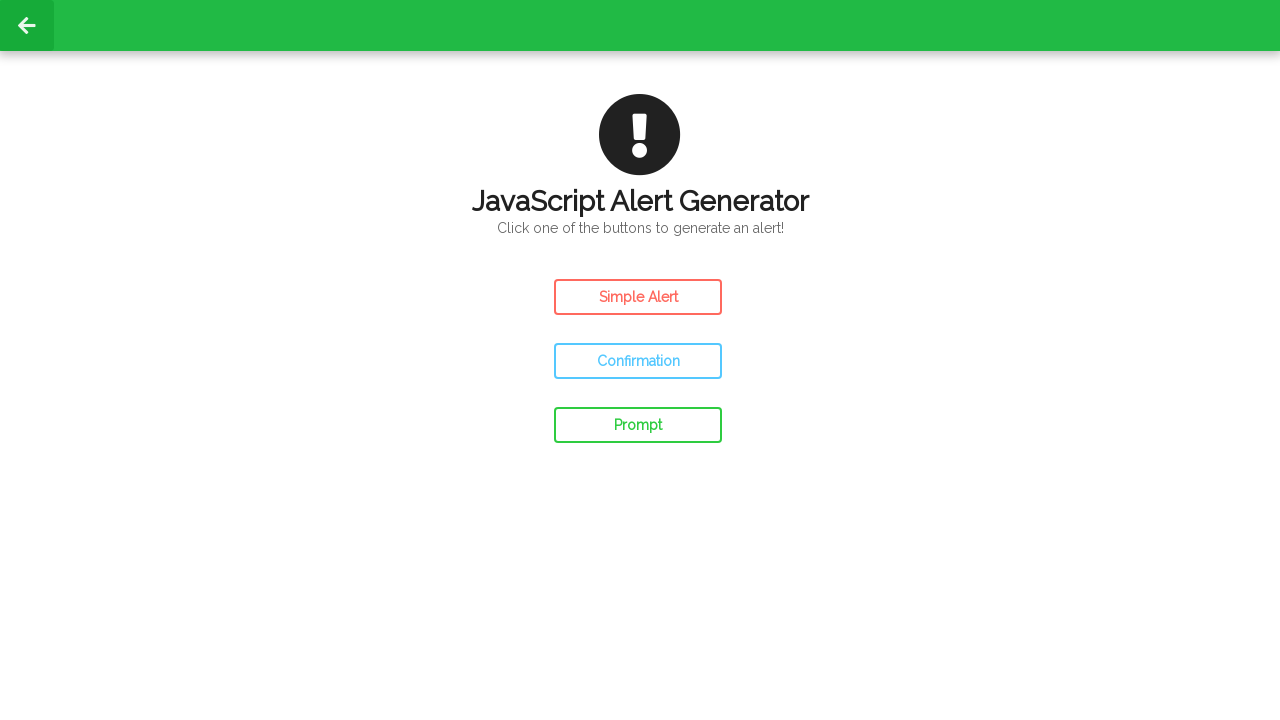

Set up dialog handler to accept confirmation dialogs
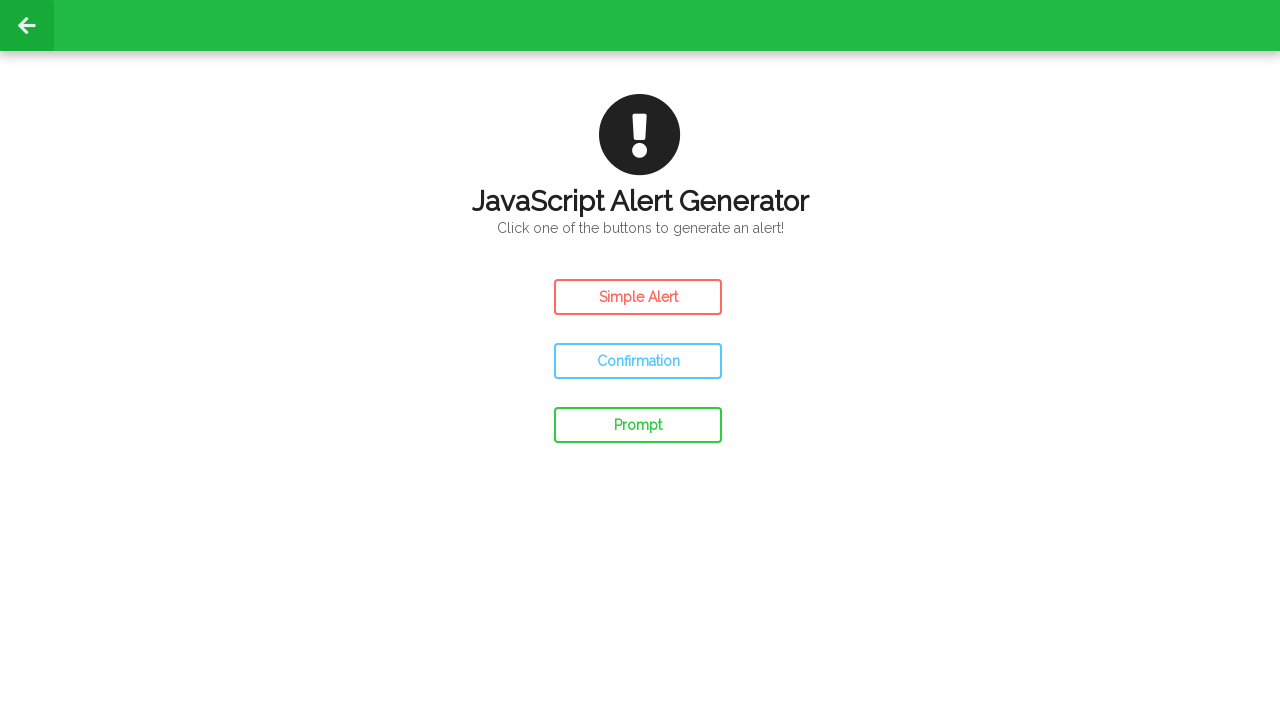

Clicked confirm button to trigger JavaScript alert at (638, 361) on #confirm
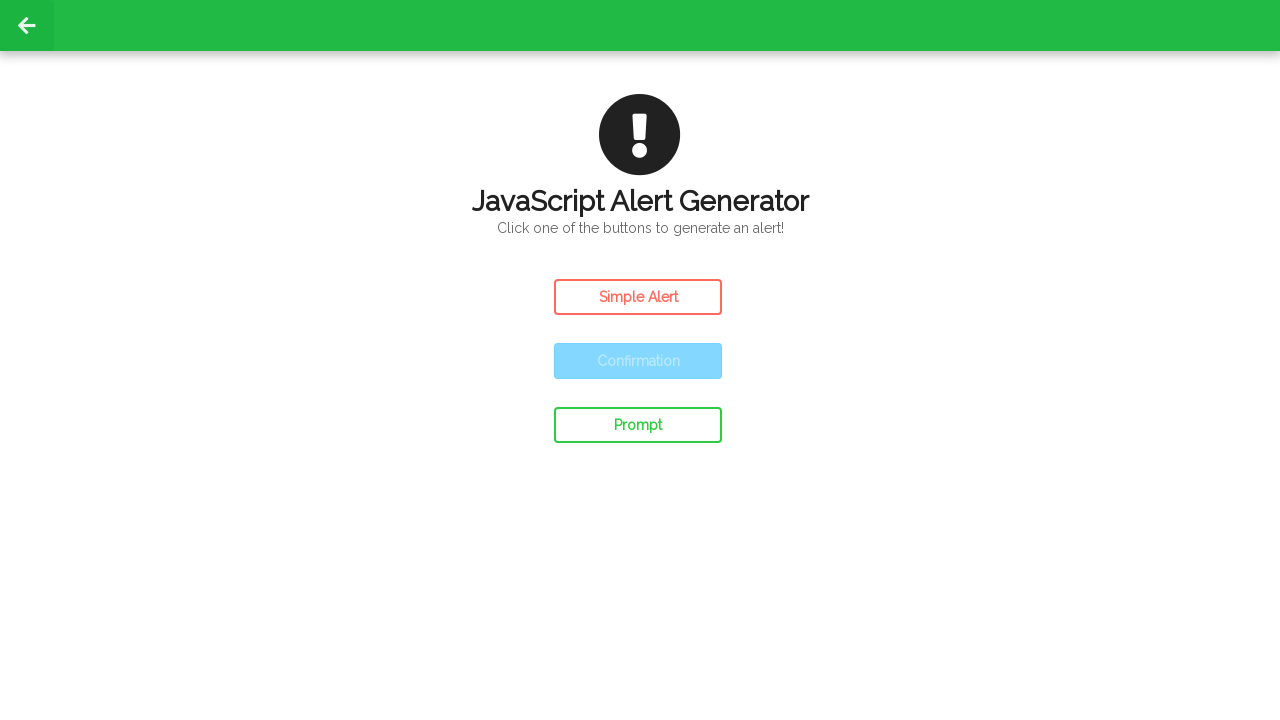

Waited for dialog handling to complete
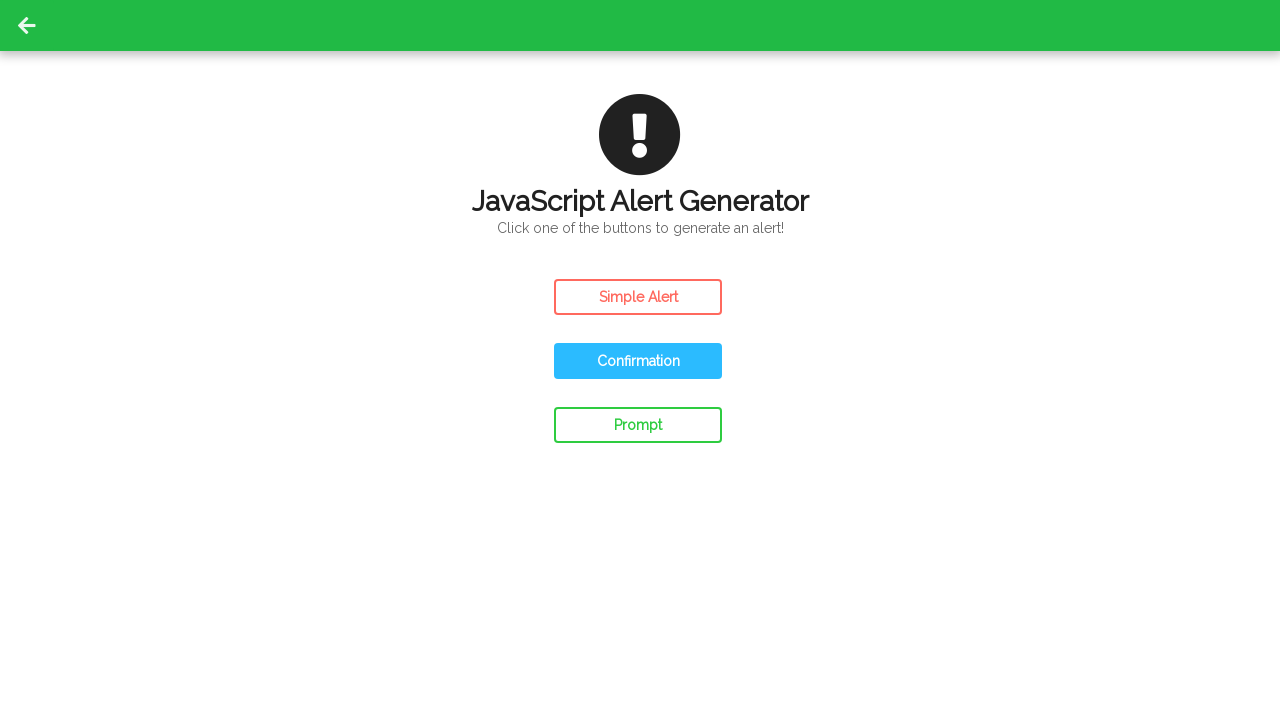

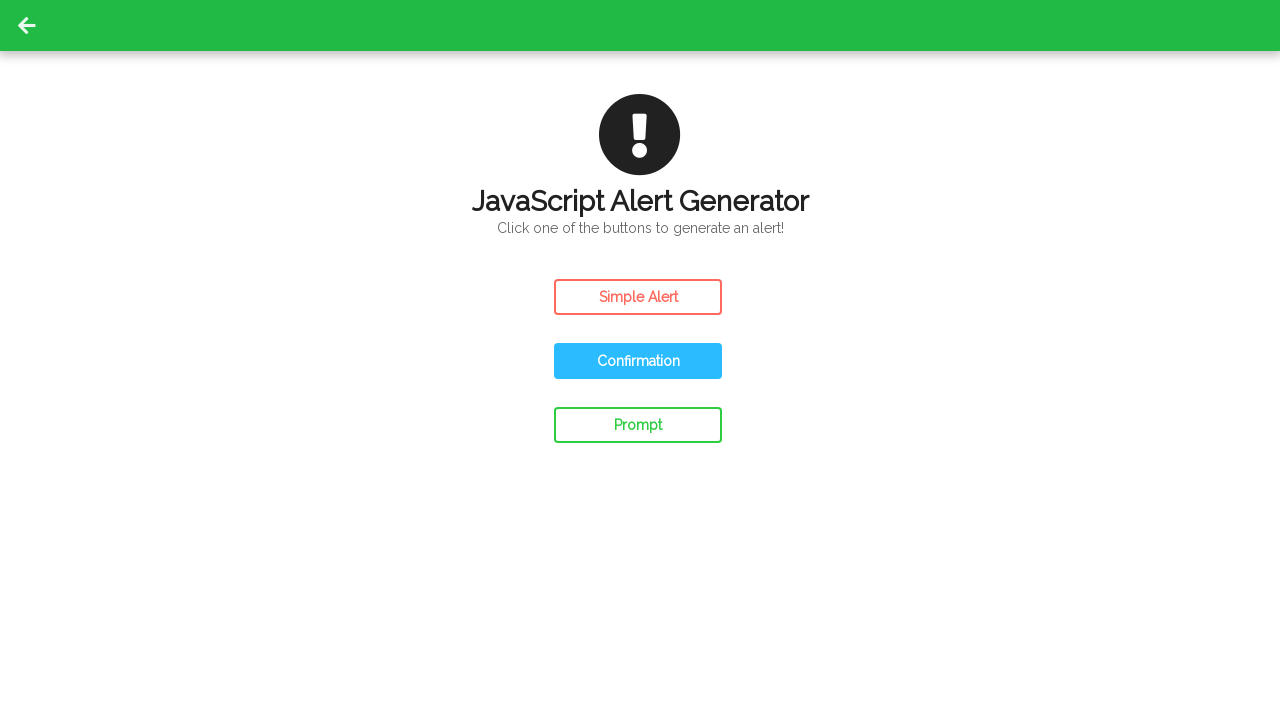